Tests browser back button navigation between filter views

Starting URL: https://demo.playwright.dev/todomvc

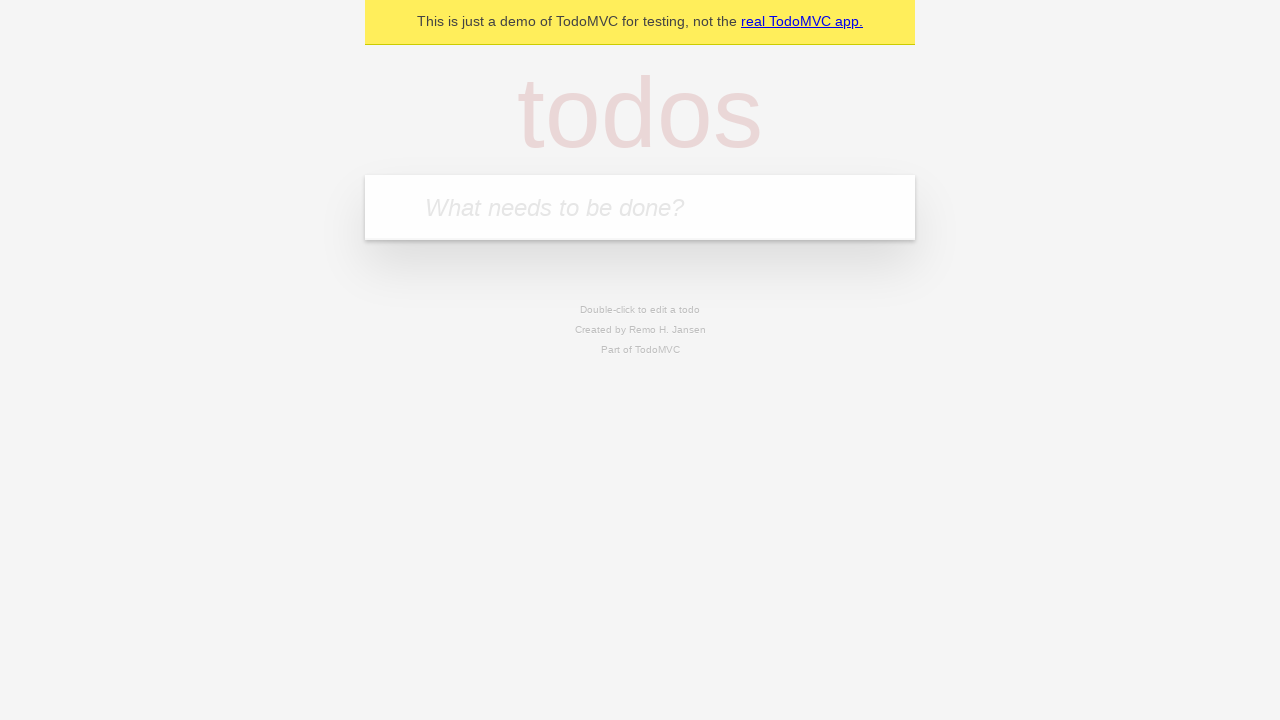

Filled todo input with 'buy some cheese' on internal:attr=[placeholder="What needs to be done?"i]
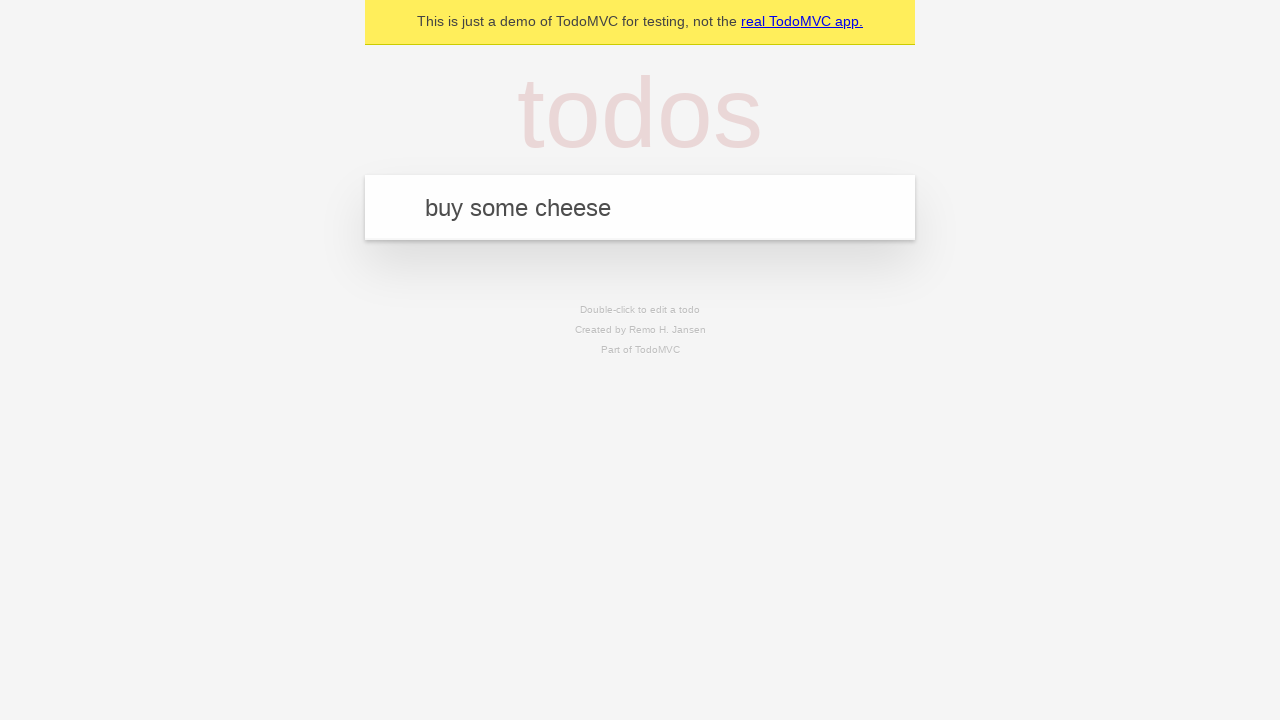

Pressed Enter to create todo 'buy some cheese' on internal:attr=[placeholder="What needs to be done?"i]
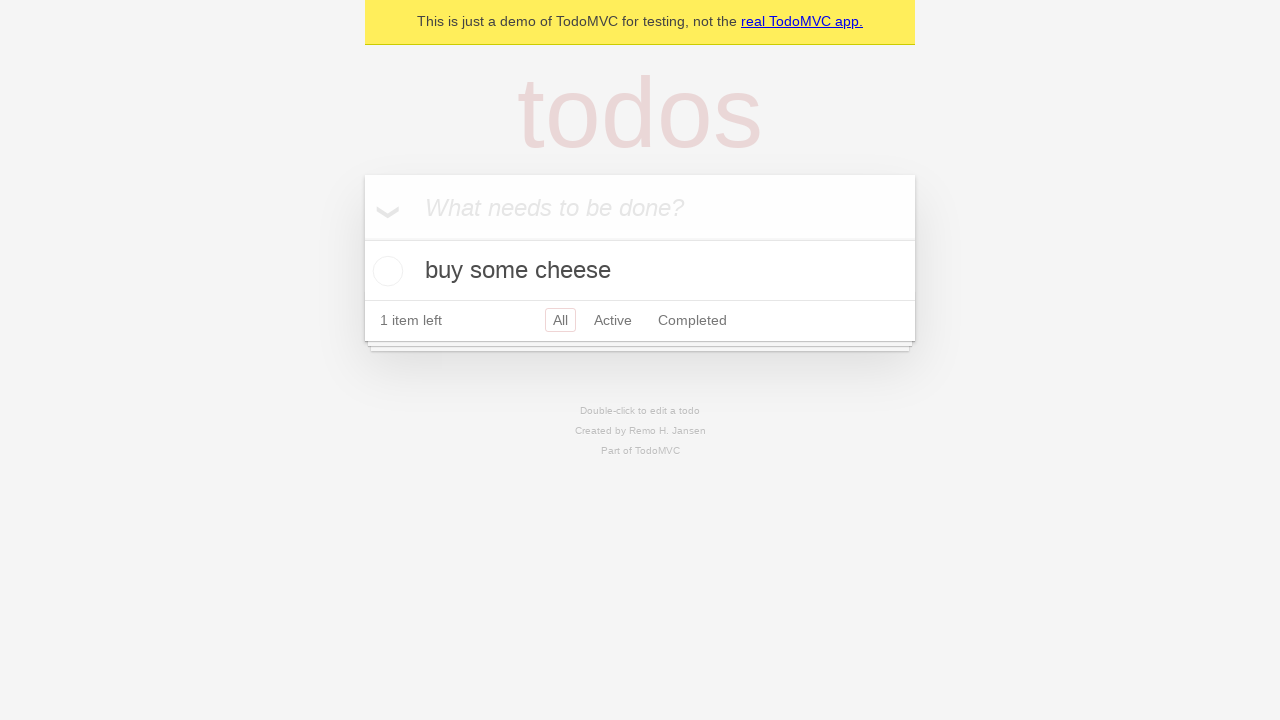

Filled todo input with 'feed the cat' on internal:attr=[placeholder="What needs to be done?"i]
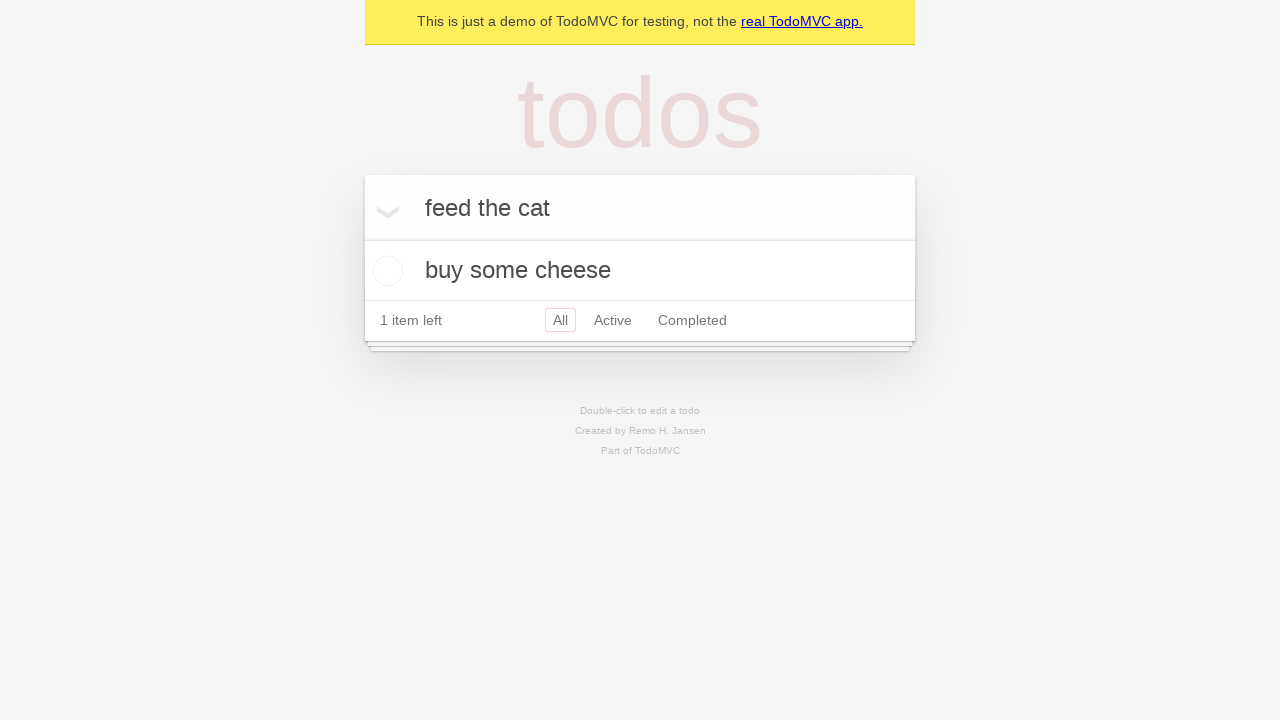

Pressed Enter to create todo 'feed the cat' on internal:attr=[placeholder="What needs to be done?"i]
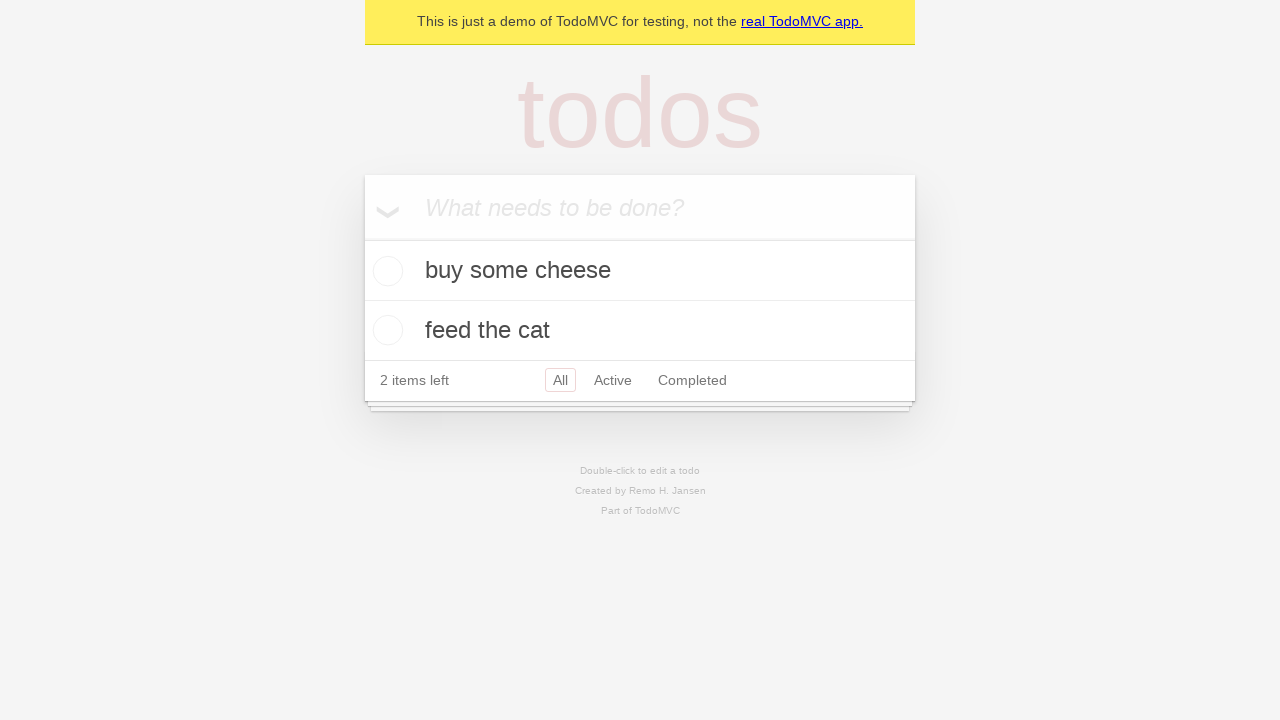

Filled todo input with 'book a doctors appointment' on internal:attr=[placeholder="What needs to be done?"i]
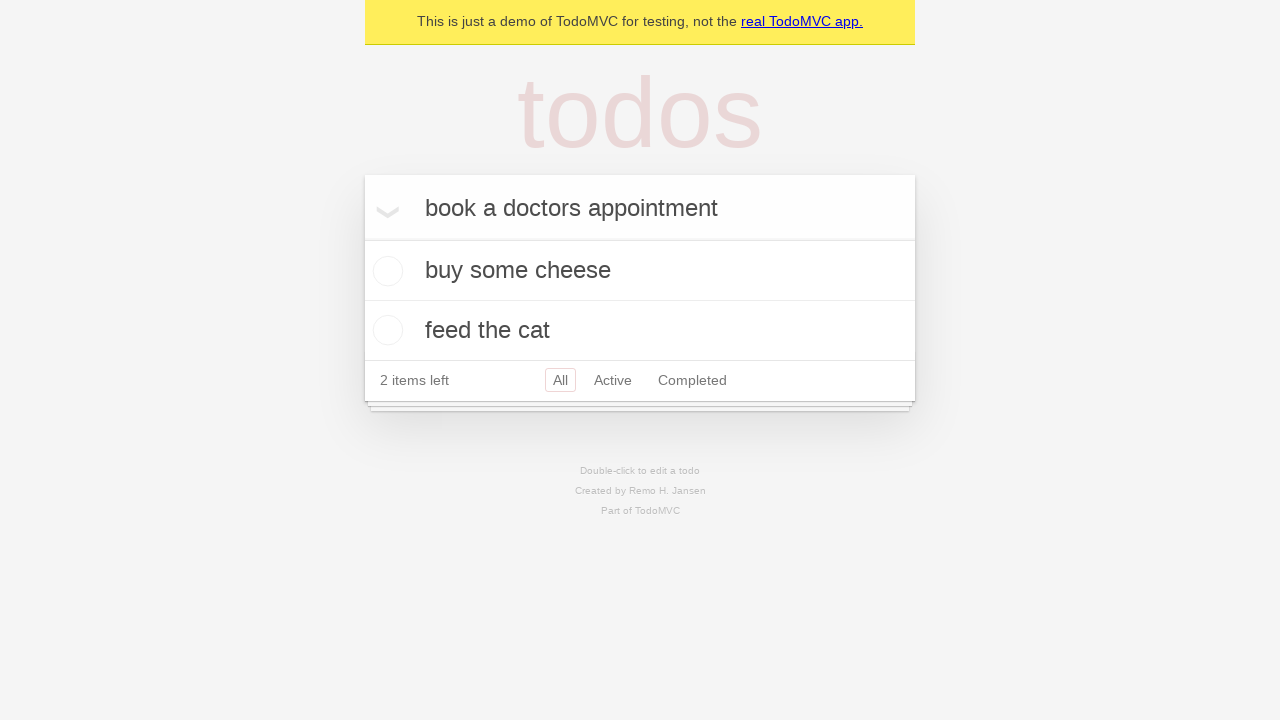

Pressed Enter to create todo 'book a doctors appointment' on internal:attr=[placeholder="What needs to be done?"i]
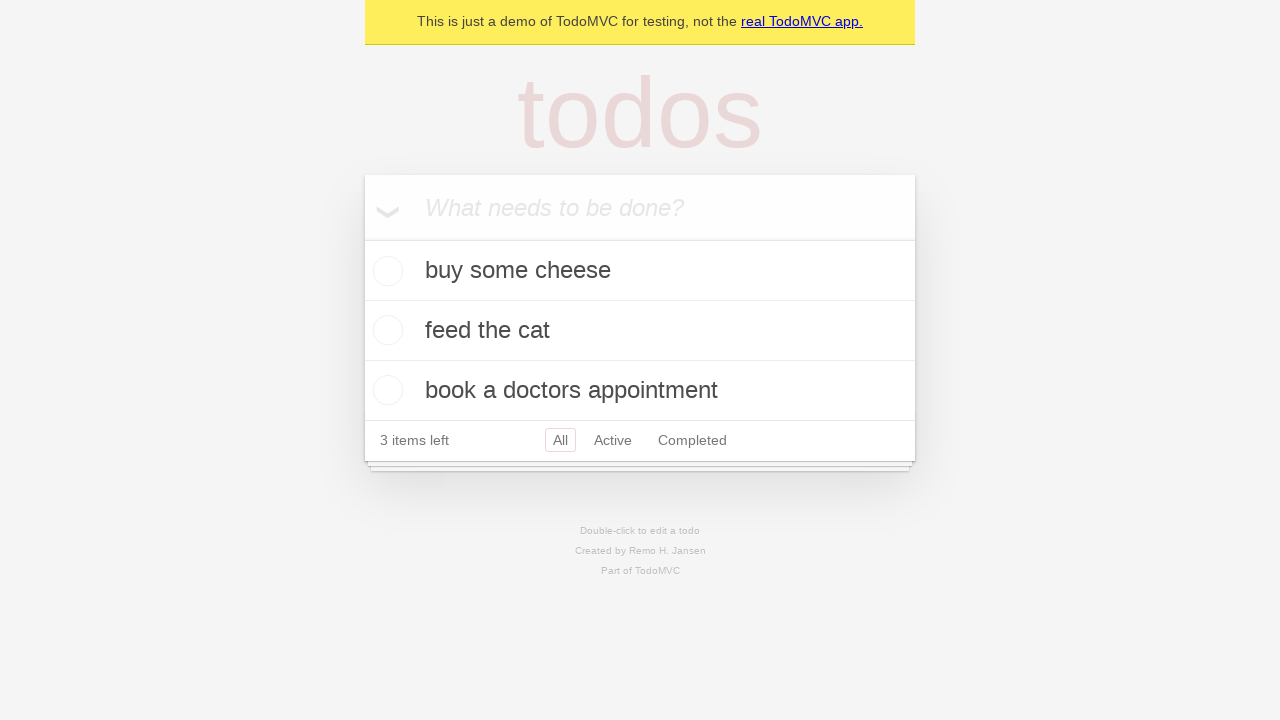

All 3 todos created and visible
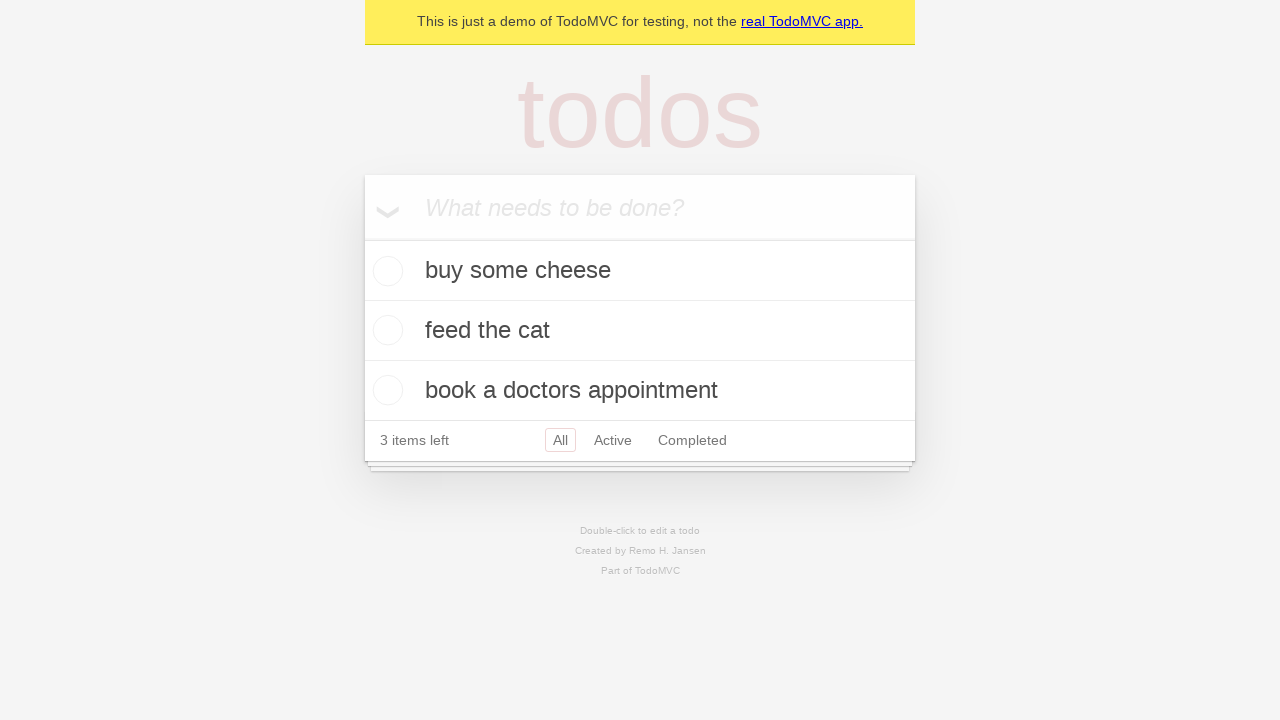

Checked second todo 'feed the cat' at (385, 330) on [data-testid='todo-item'] >> nth=1 >> internal:role=checkbox
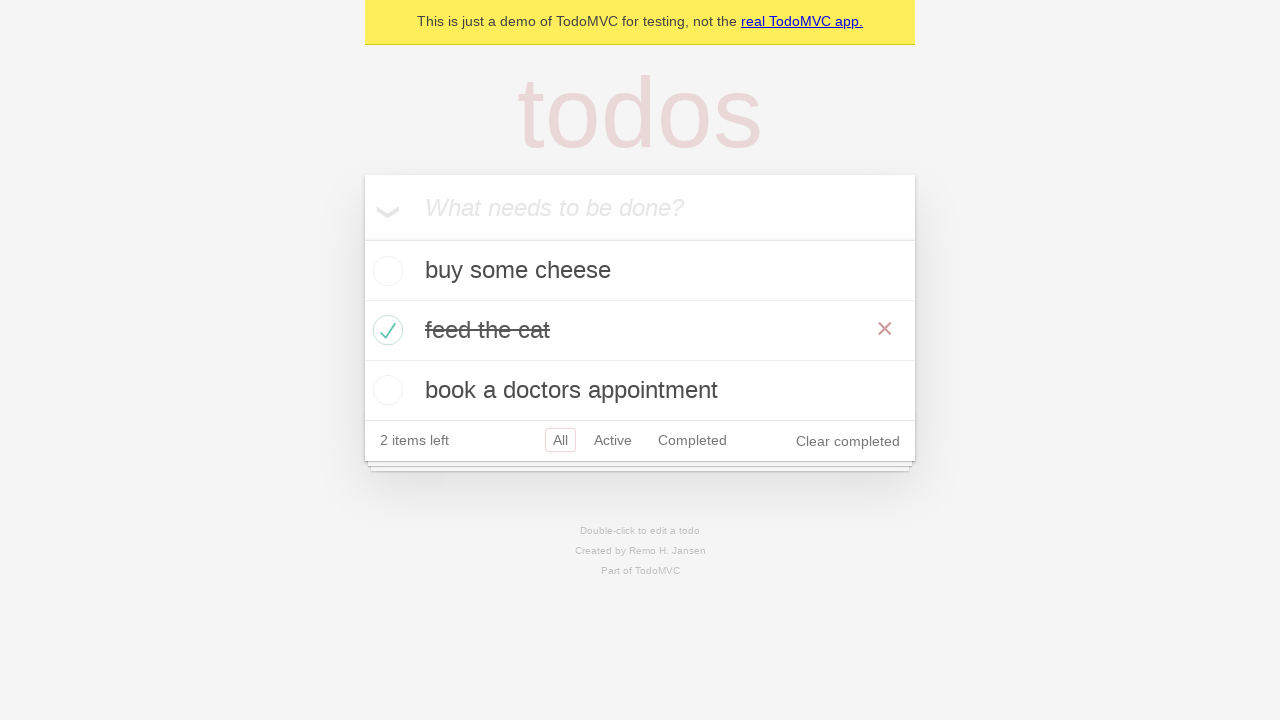

Clicked 'All' filter at (560, 440) on internal:role=link[name="All"i]
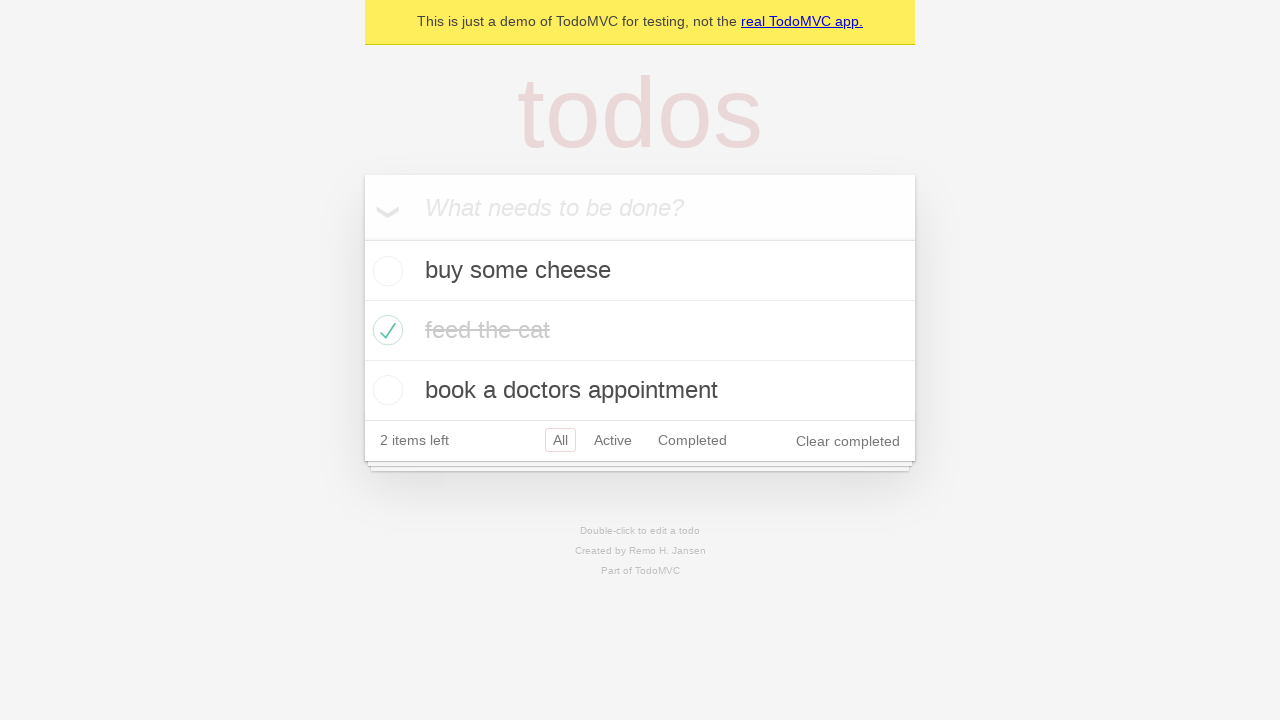

Clicked 'Active' filter at (613, 440) on internal:role=link[name="Active"i]
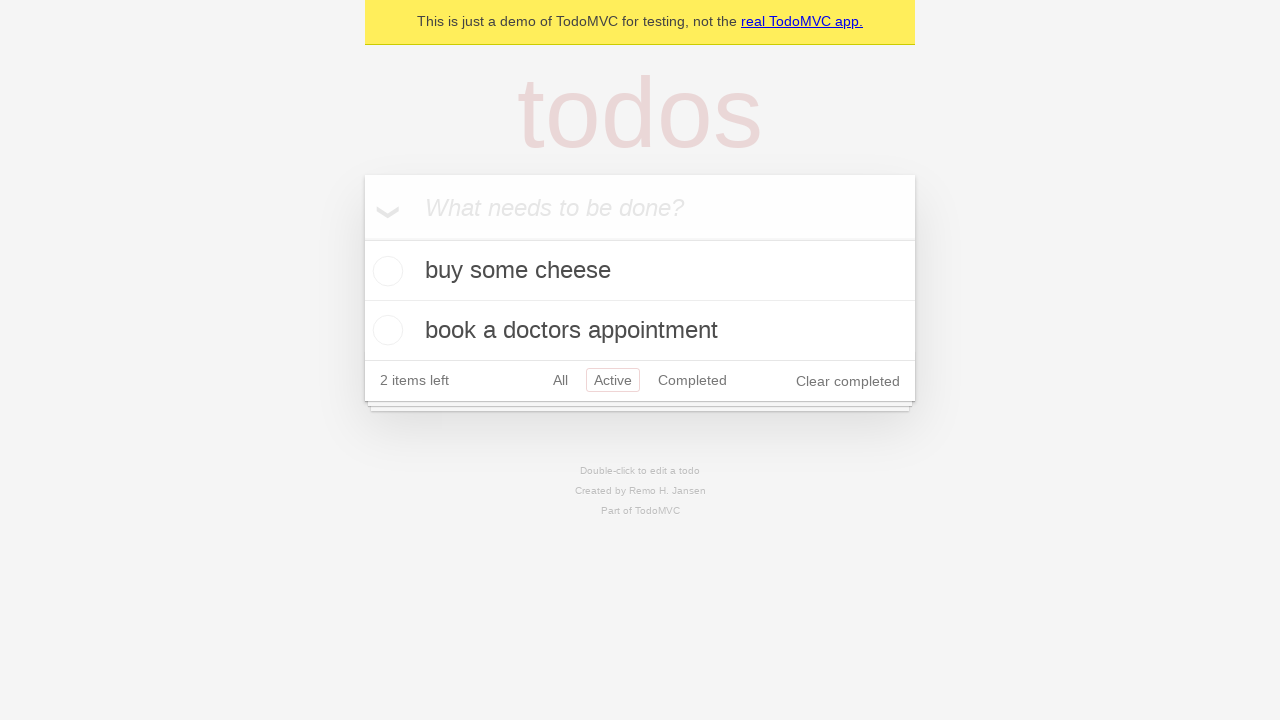

Clicked 'Completed' filter at (692, 380) on internal:role=link[name="Completed"i]
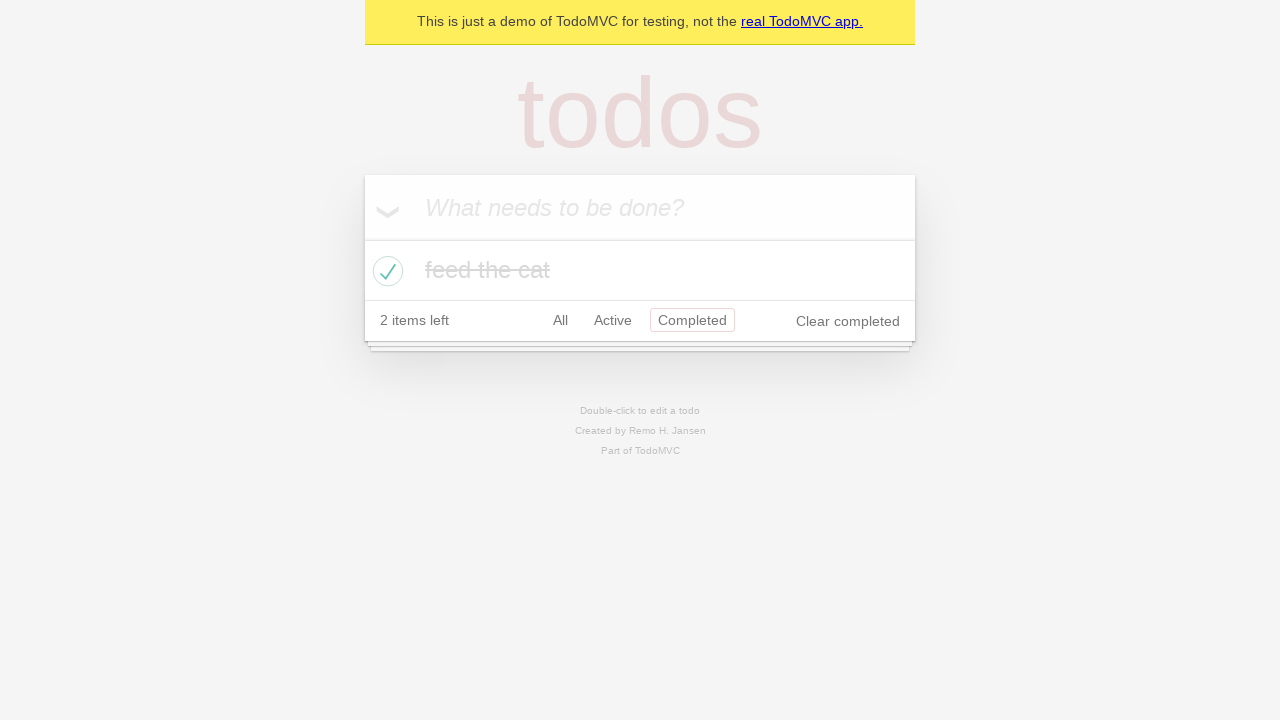

Pressed browser back button from 'Completed' filter
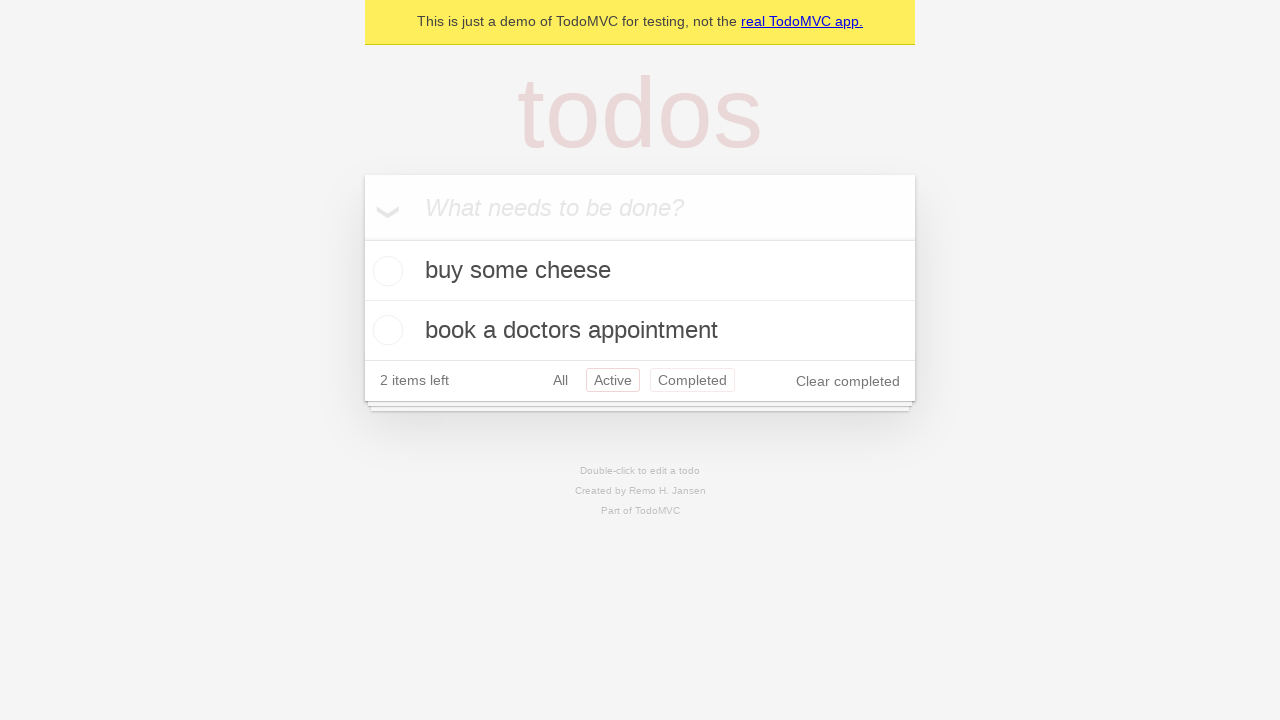

Pressed browser back button from 'Active' filter
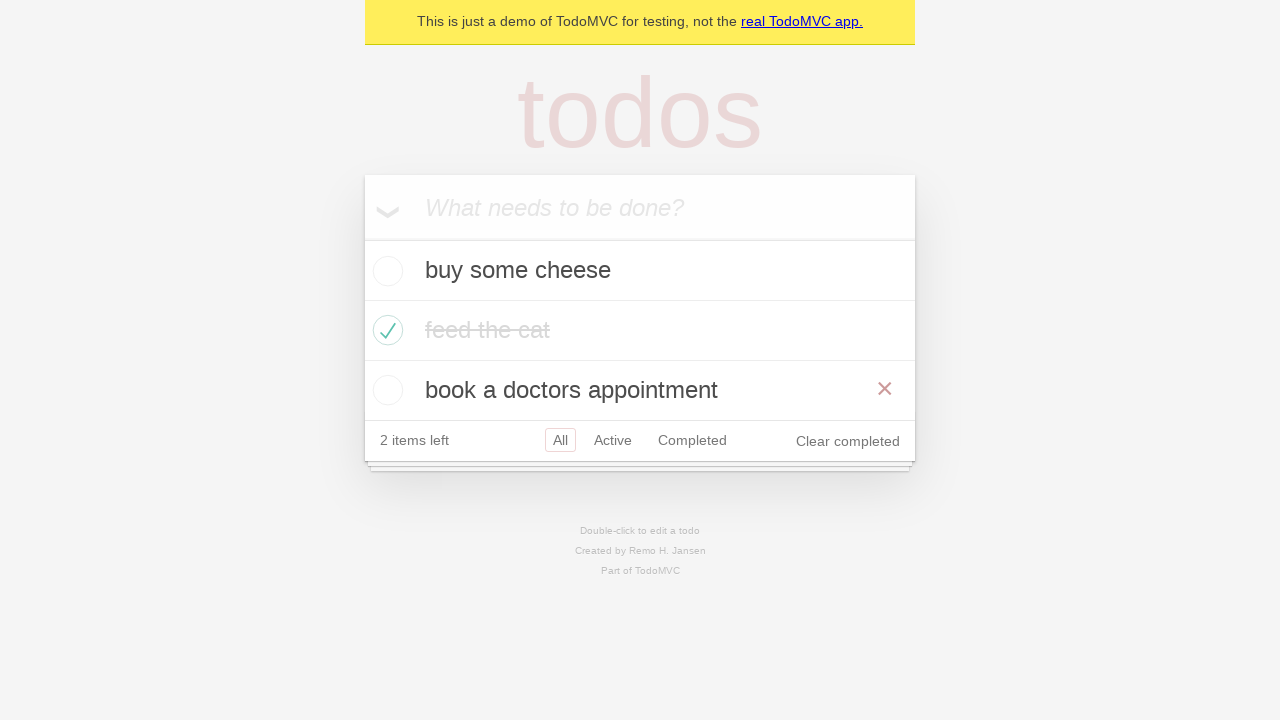

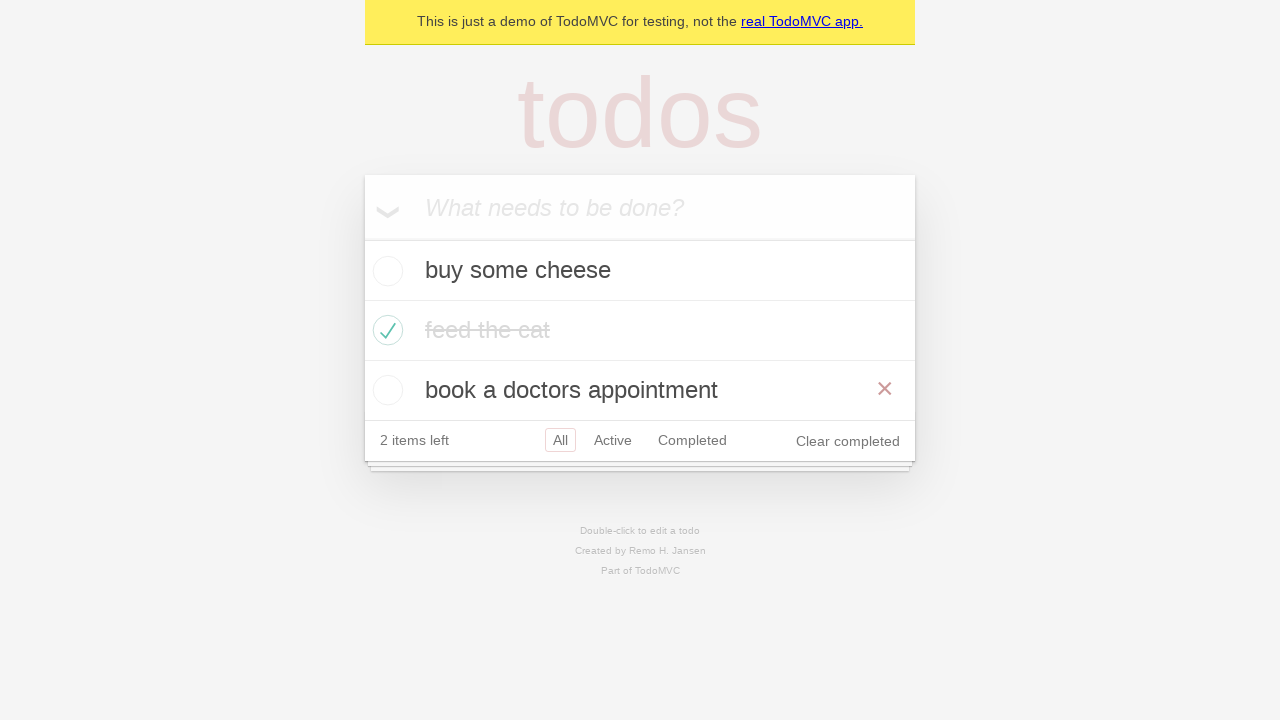